Tests dynamic element creation and deletion by clicking Add Element button multiple times and verifying Delete buttons appear

Starting URL: https://the-internet.herokuapp.com/add_remove_elements/

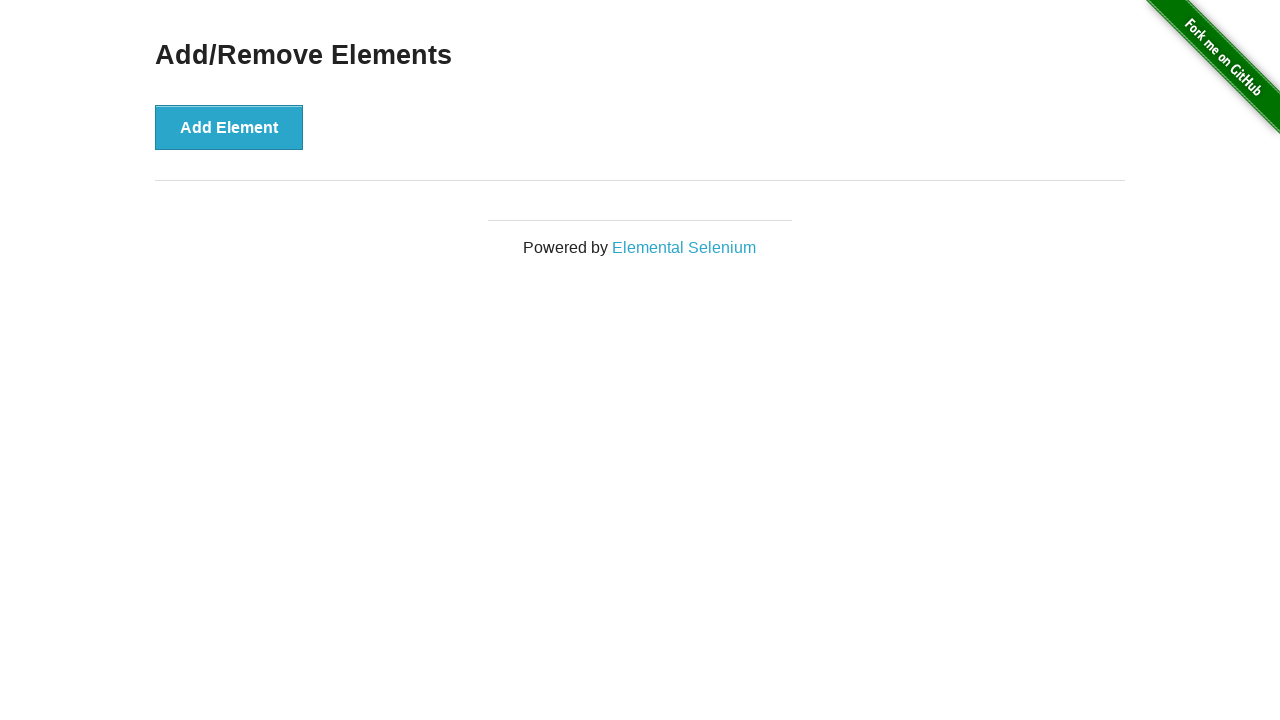

Clicked Add Element button at (229, 127) on xpath=//button[text()='Add Element']
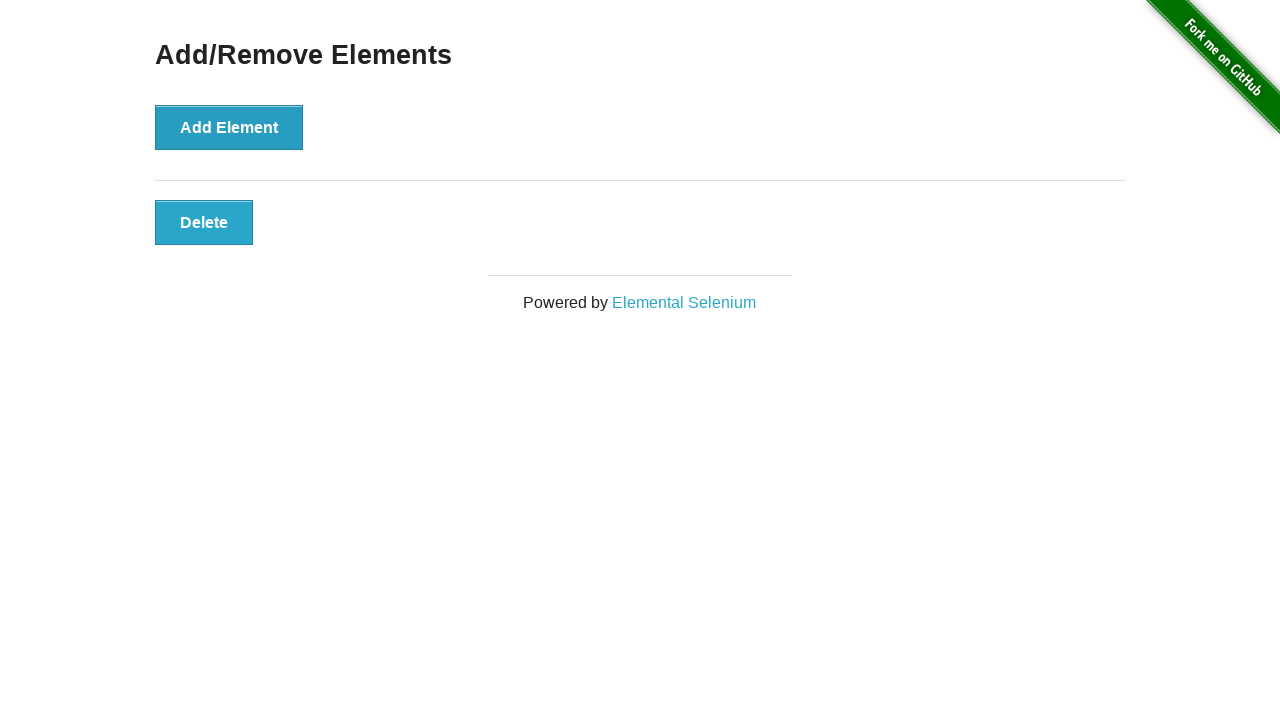

Clicked Add Element button at (229, 127) on xpath=//button[text()='Add Element']
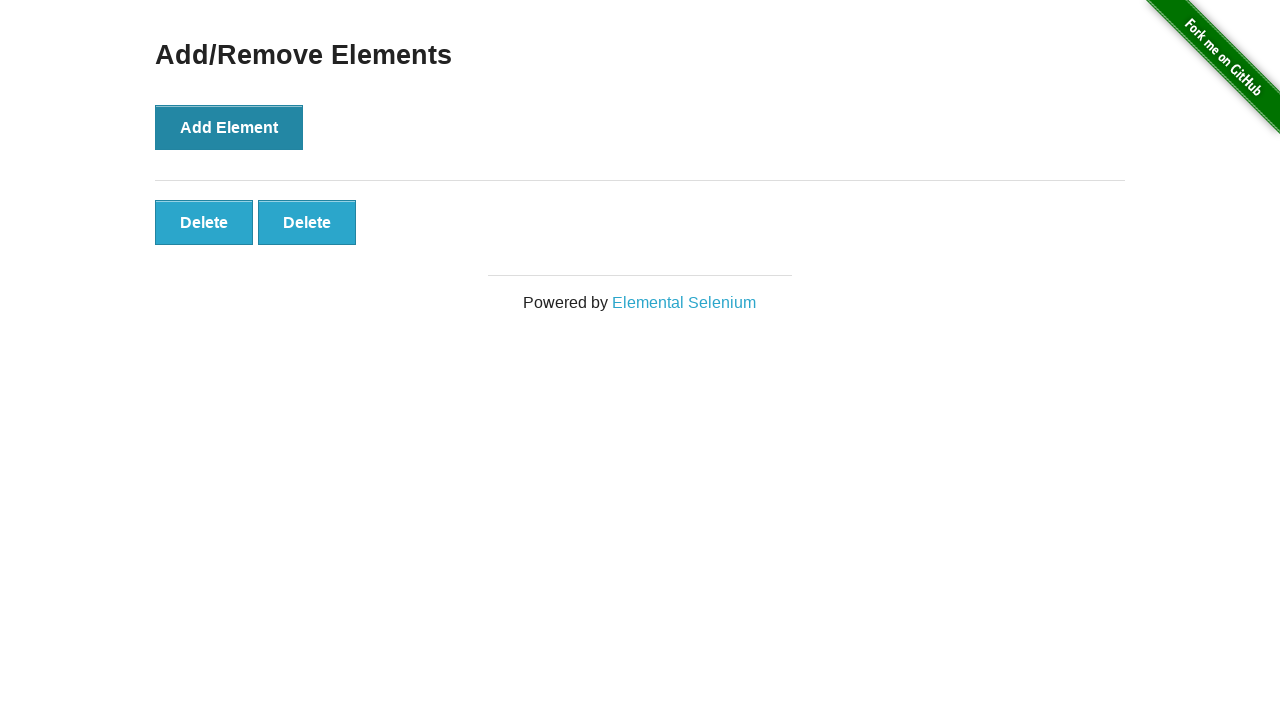

Clicked Add Element button at (229, 127) on xpath=//button[text()='Add Element']
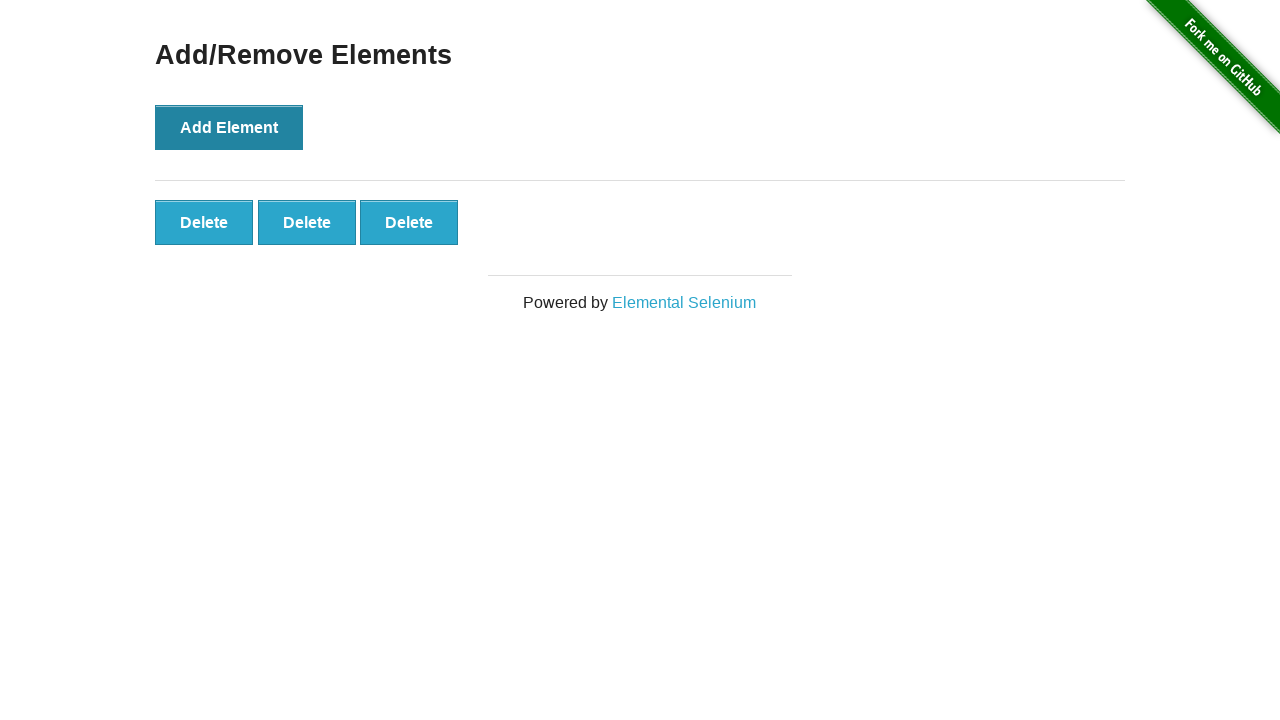

Clicked Add Element button at (229, 127) on xpath=//button[text()='Add Element']
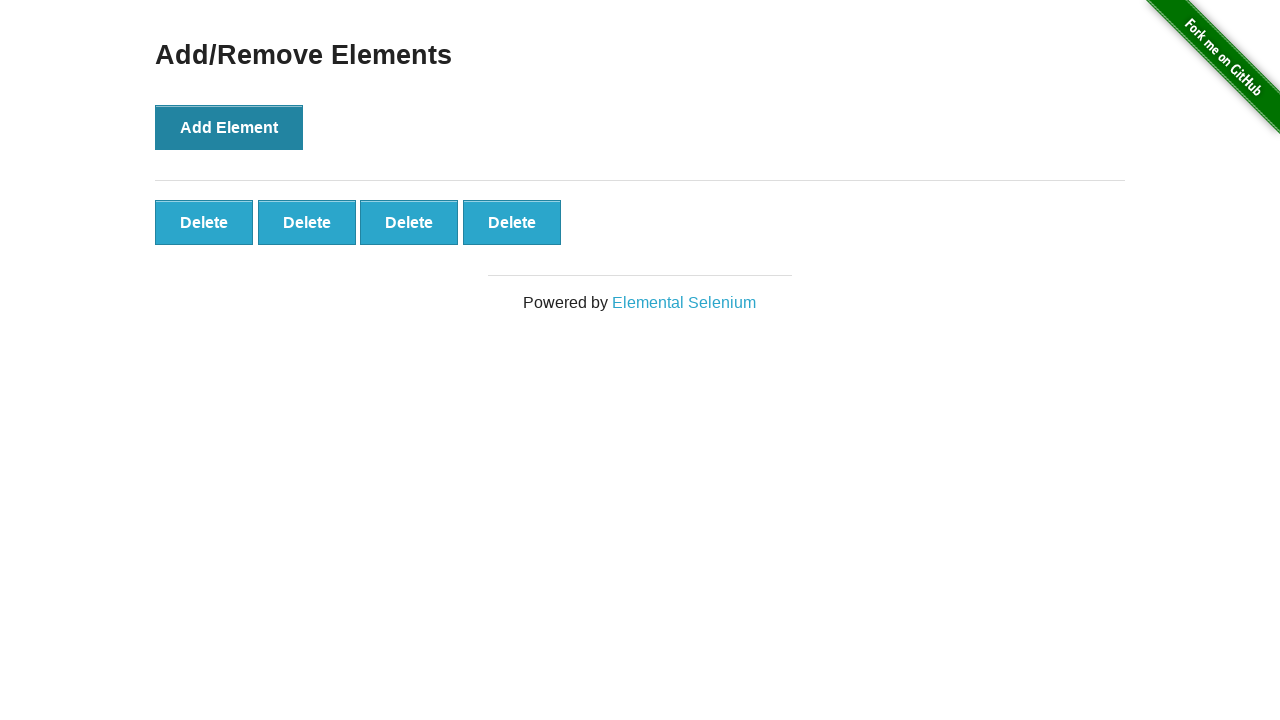

Clicked Add Element button at (229, 127) on xpath=//button[text()='Add Element']
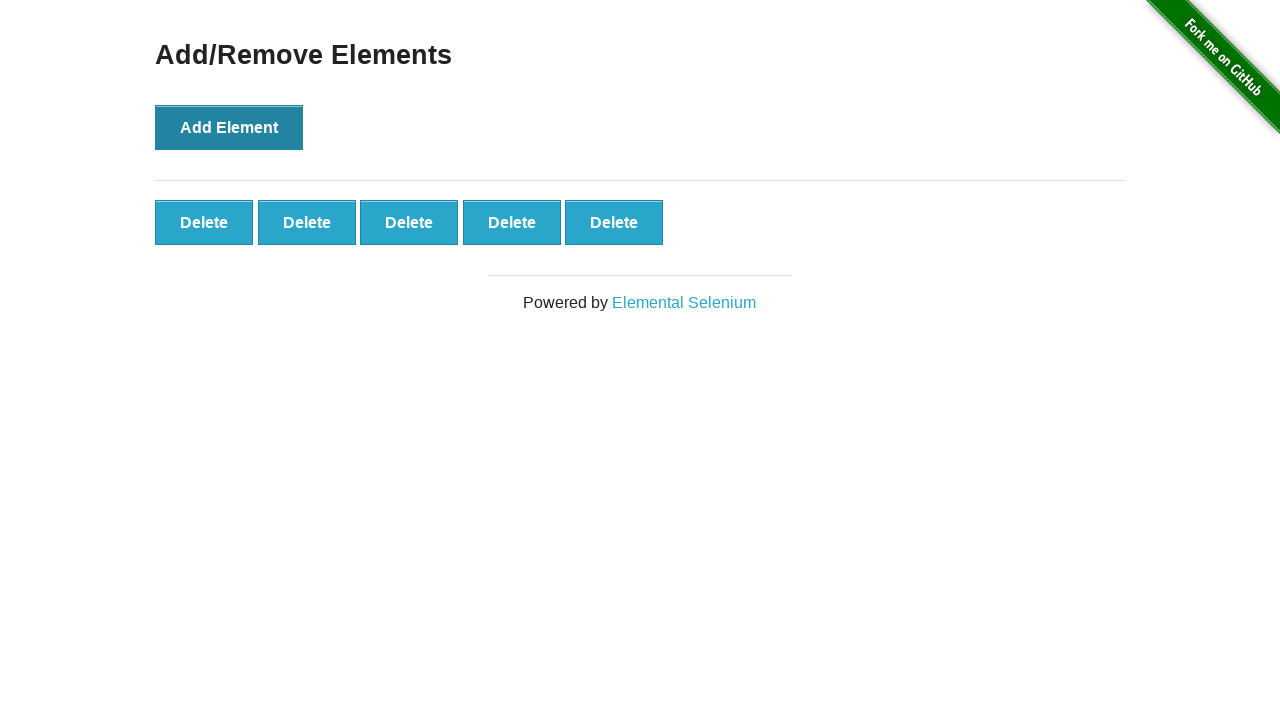

Delete buttons appeared after adding elements
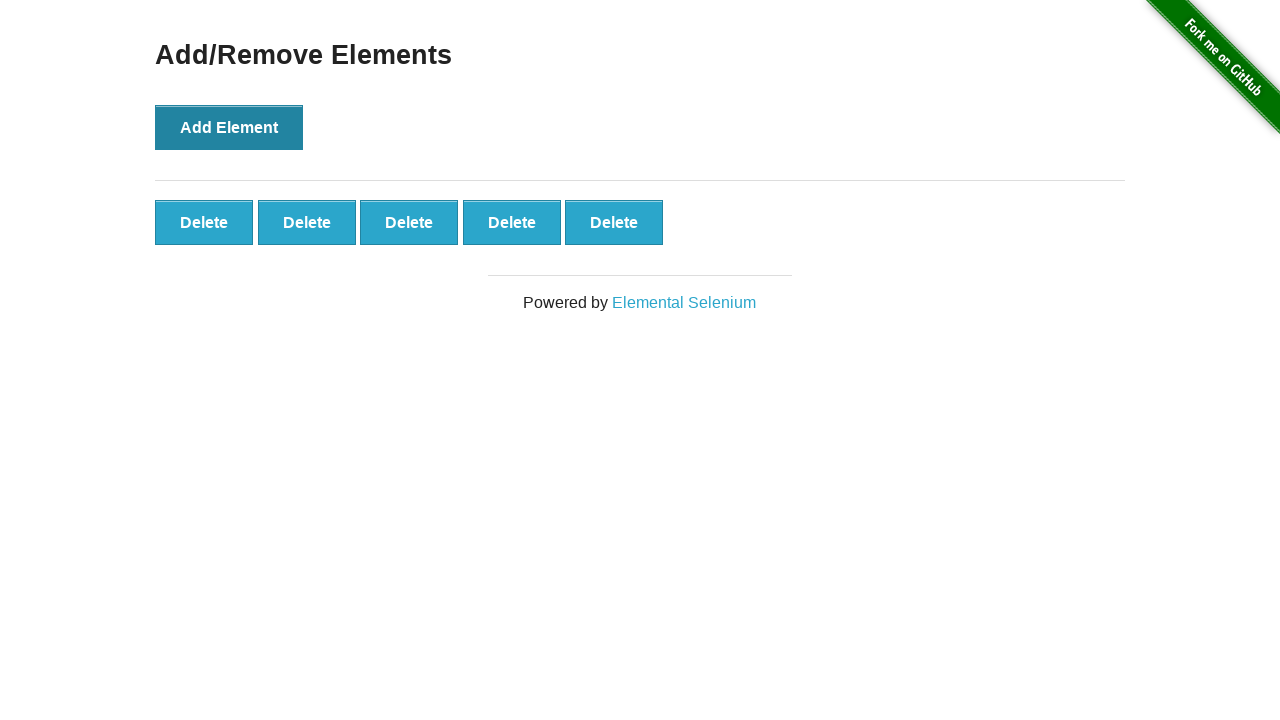

Verified that 5 Delete buttons were created
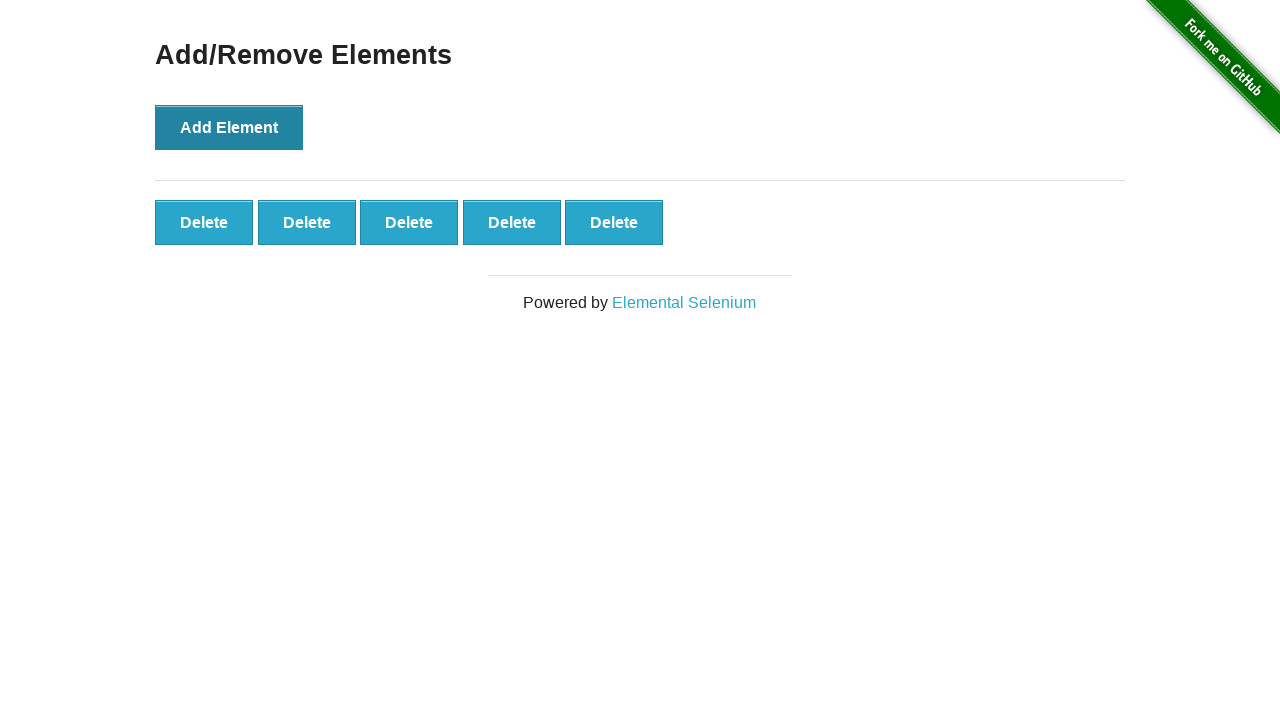

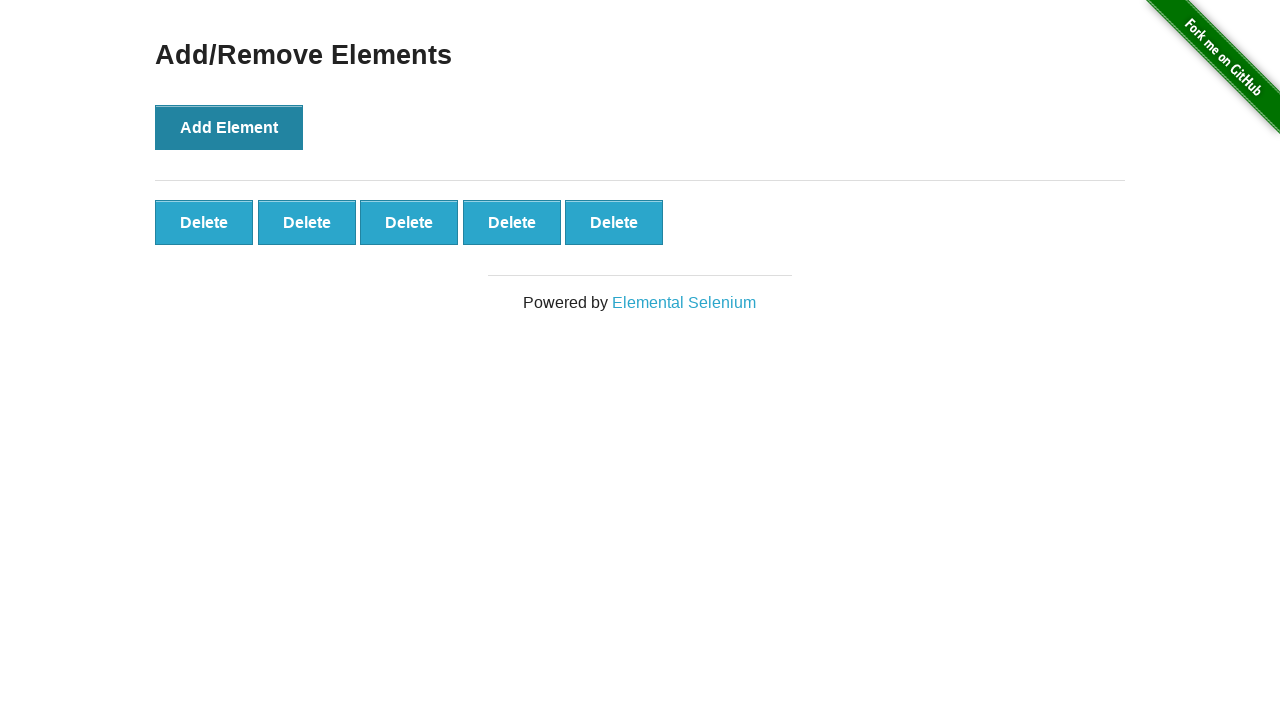